Tests a single-select dropdown by selecting each day of the week and verifying the selected value is displayed correctly.

Starting URL: https://yekoshy.github.io/Dropdown/select_demo.html

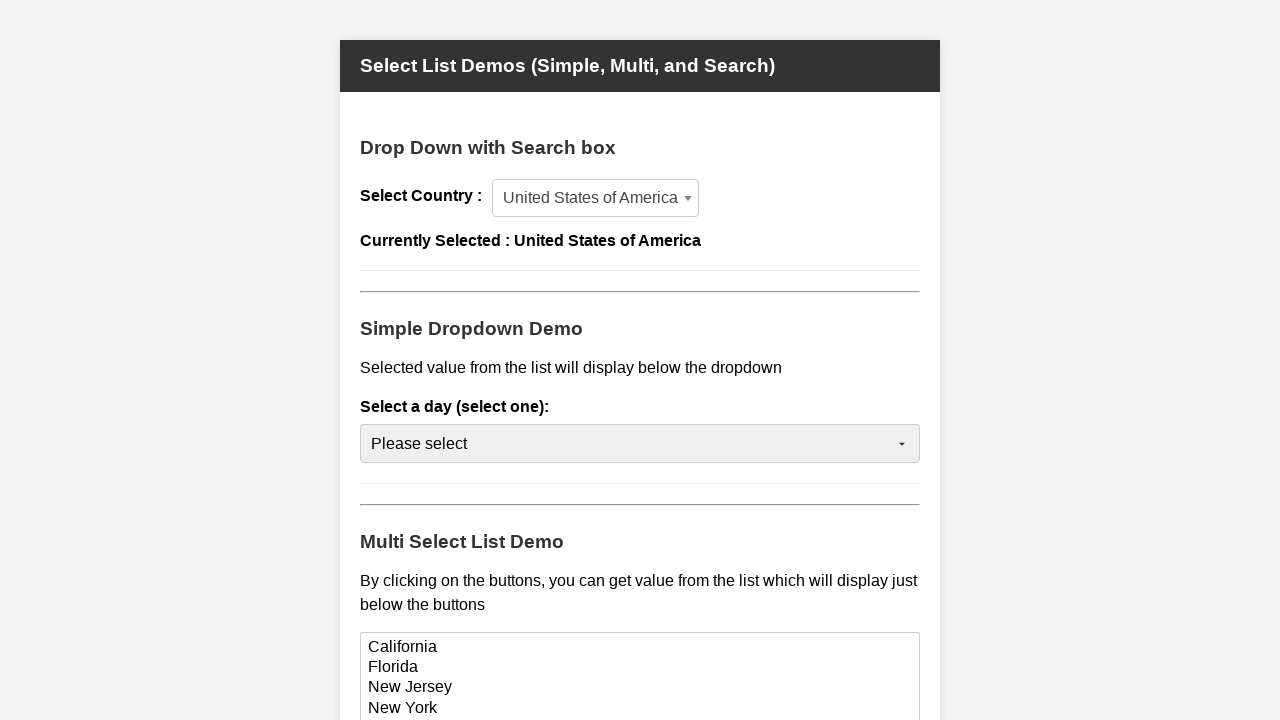

Navigated to dropdown select demo page
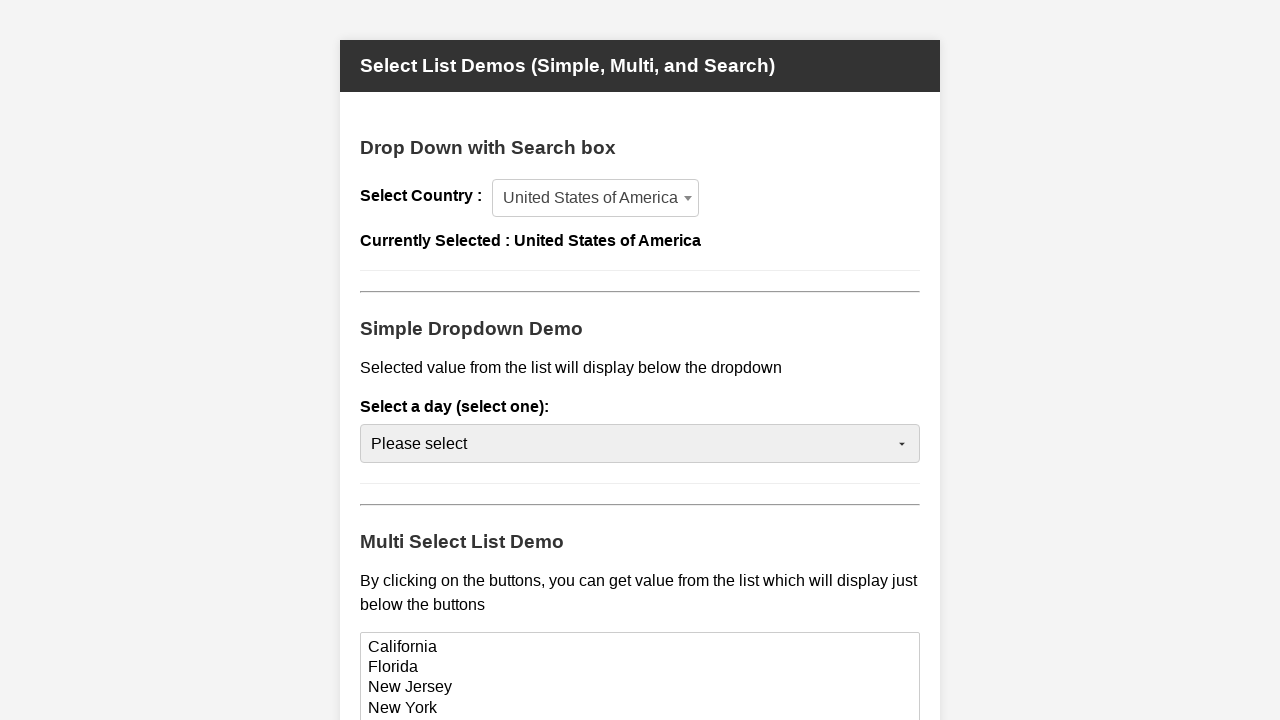

Selected 'Monday' from dropdown on #day-select
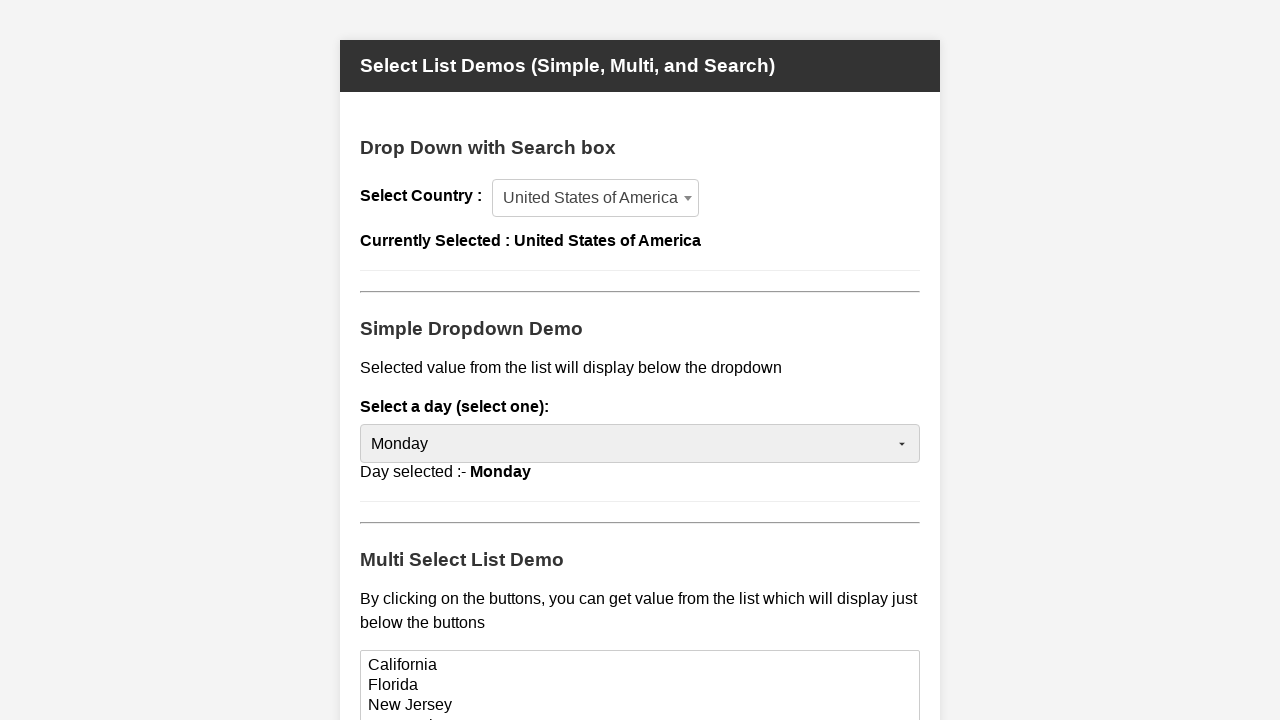

Selected day display element loaded
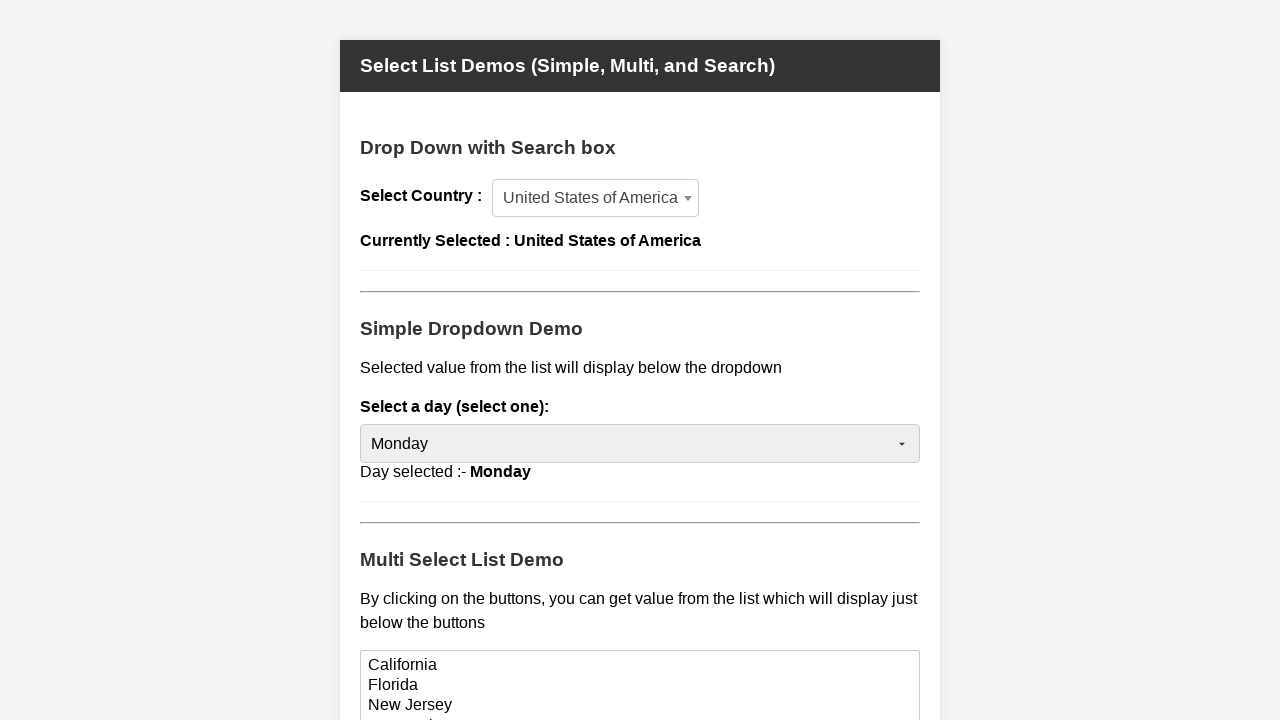

Retrieved displayed day text: 'Monday'
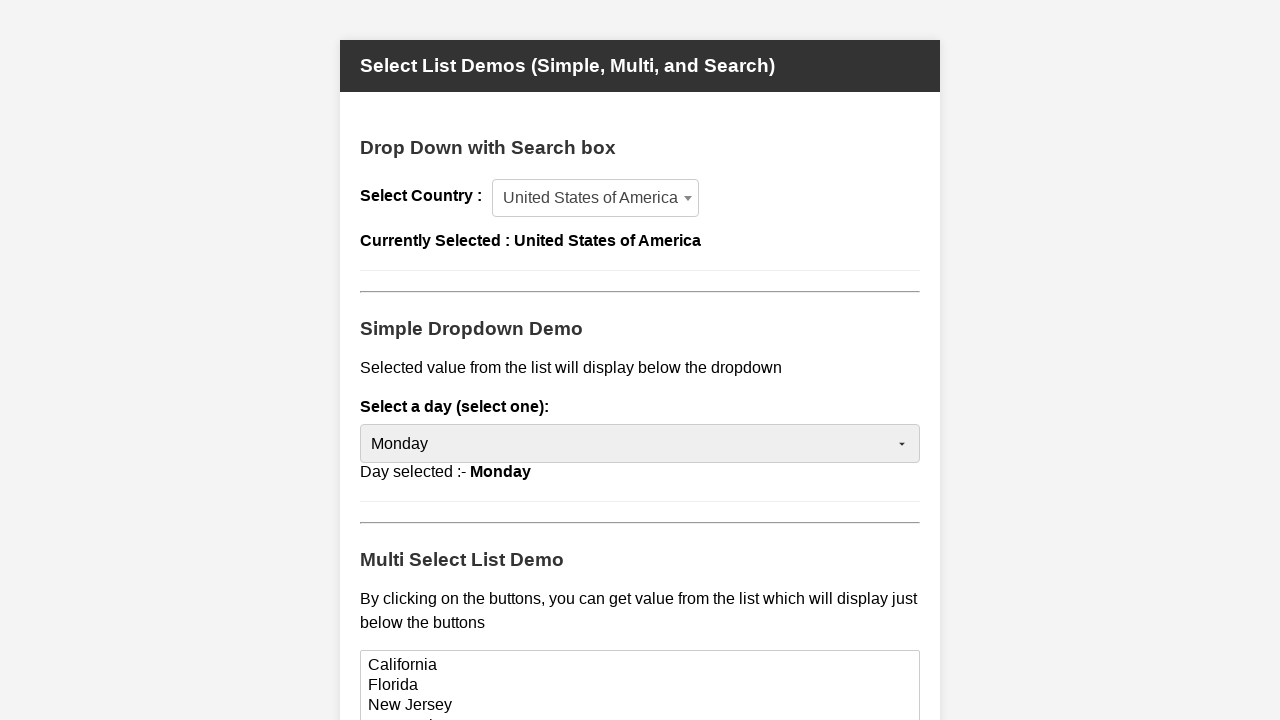

Verified 'Monday' selection matches displayed value
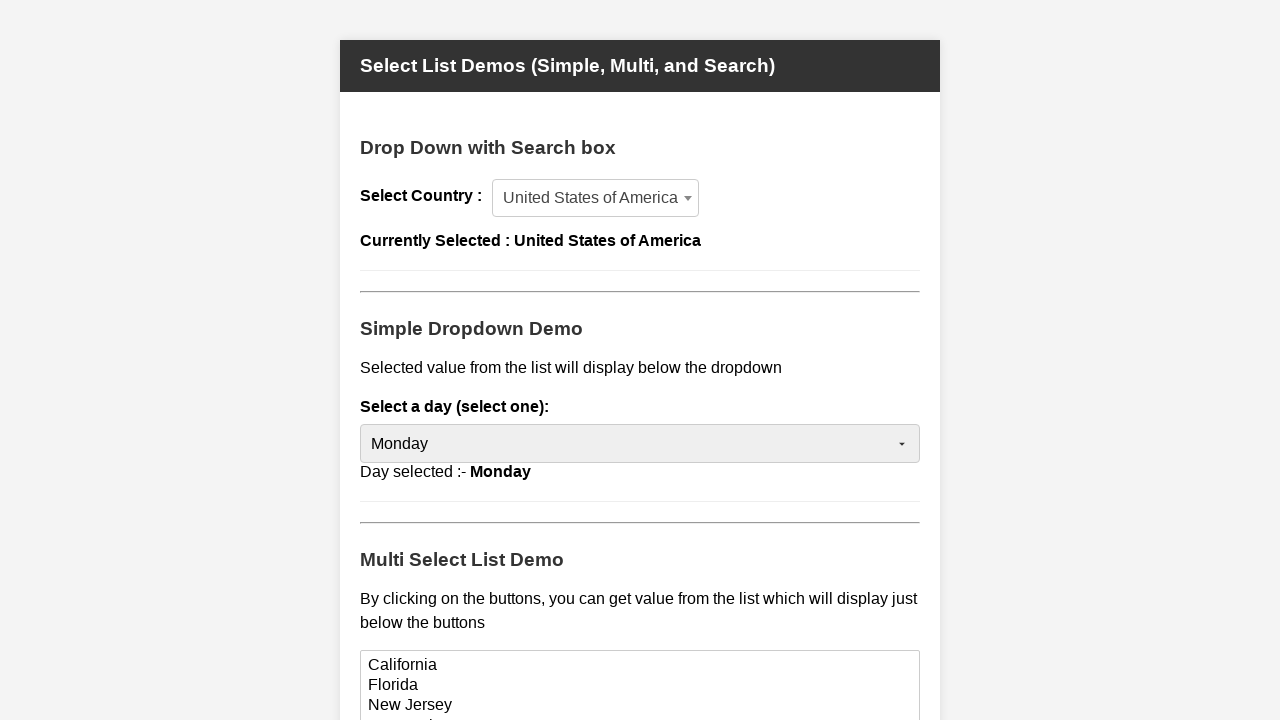

Selected 'Tuesday' from dropdown on #day-select
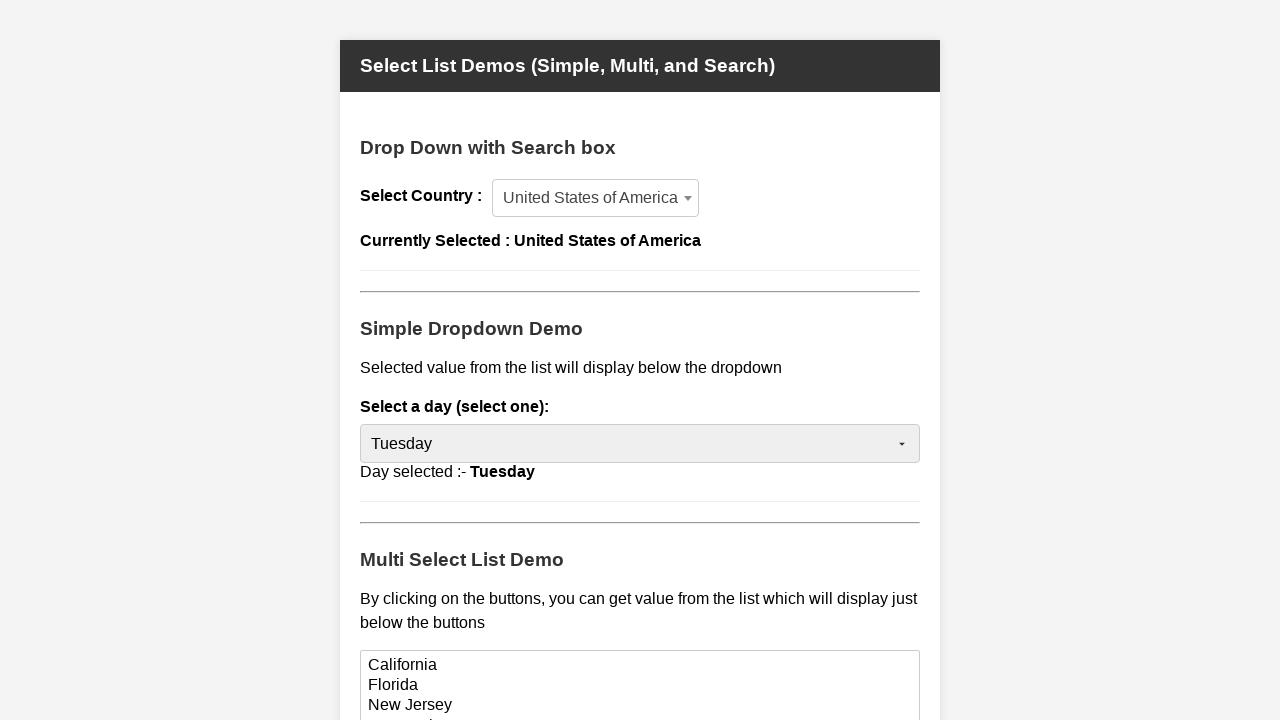

Selected day display element loaded
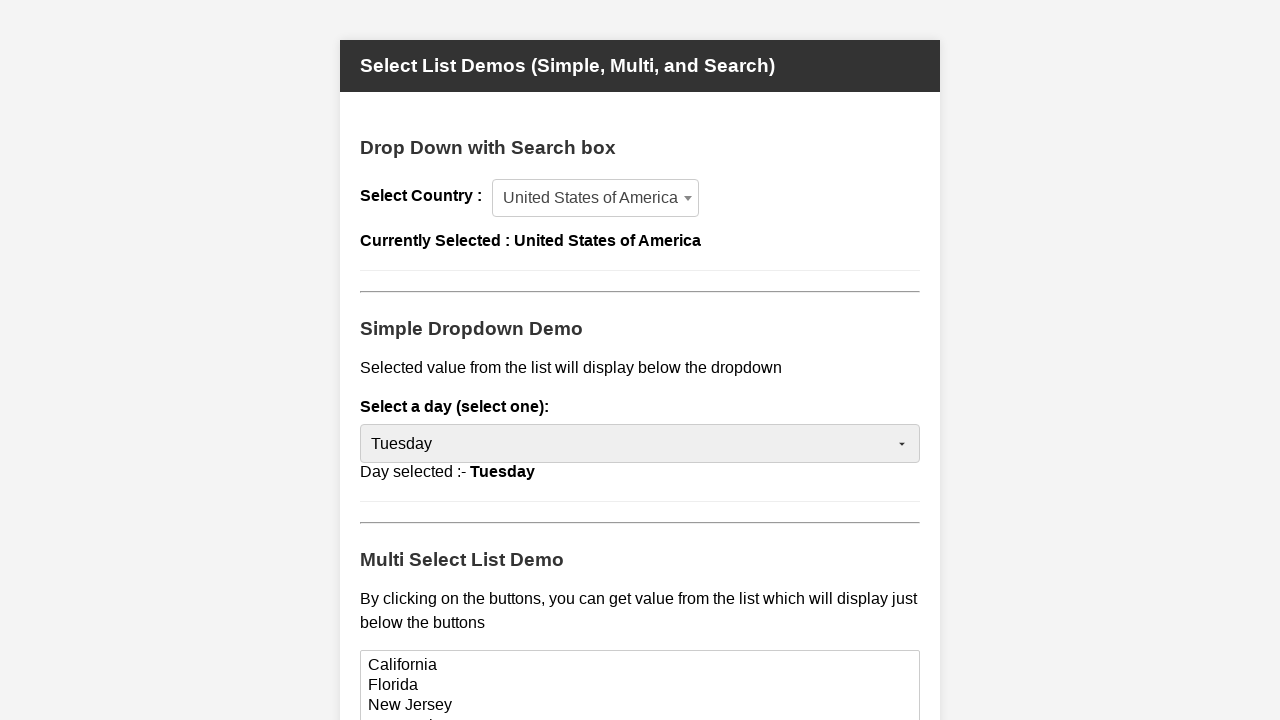

Retrieved displayed day text: 'Tuesday'
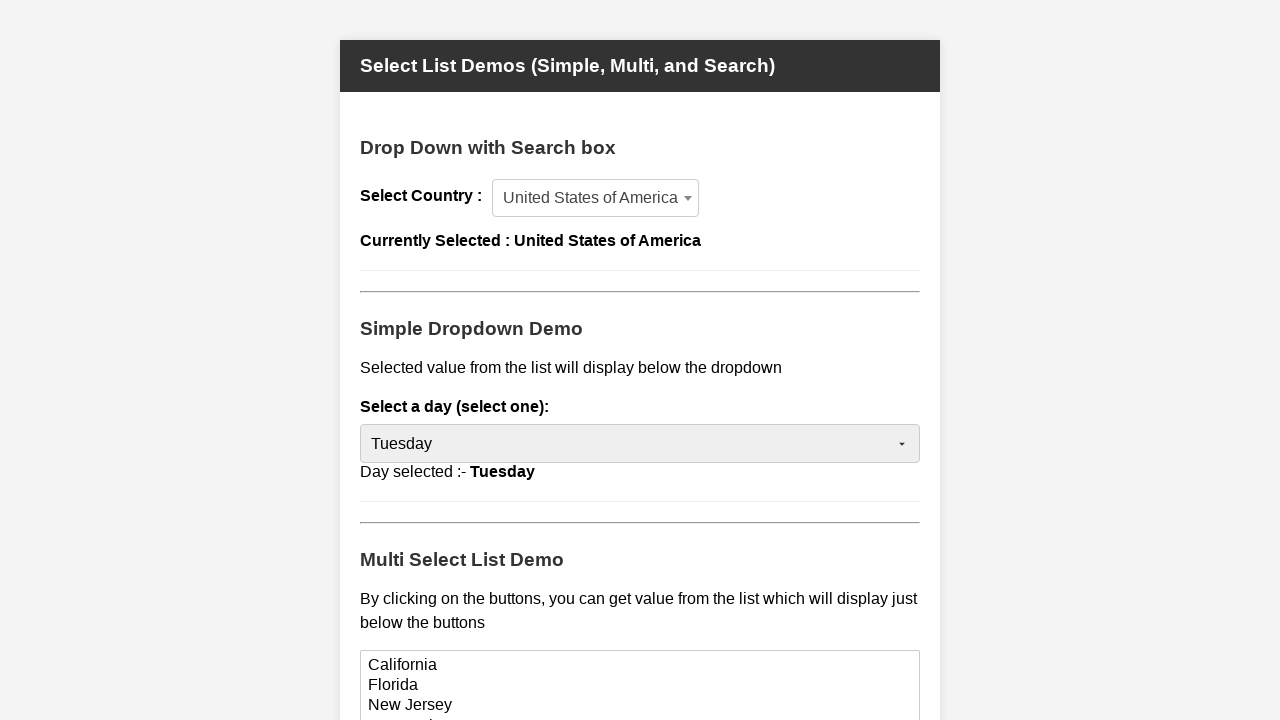

Verified 'Tuesday' selection matches displayed value
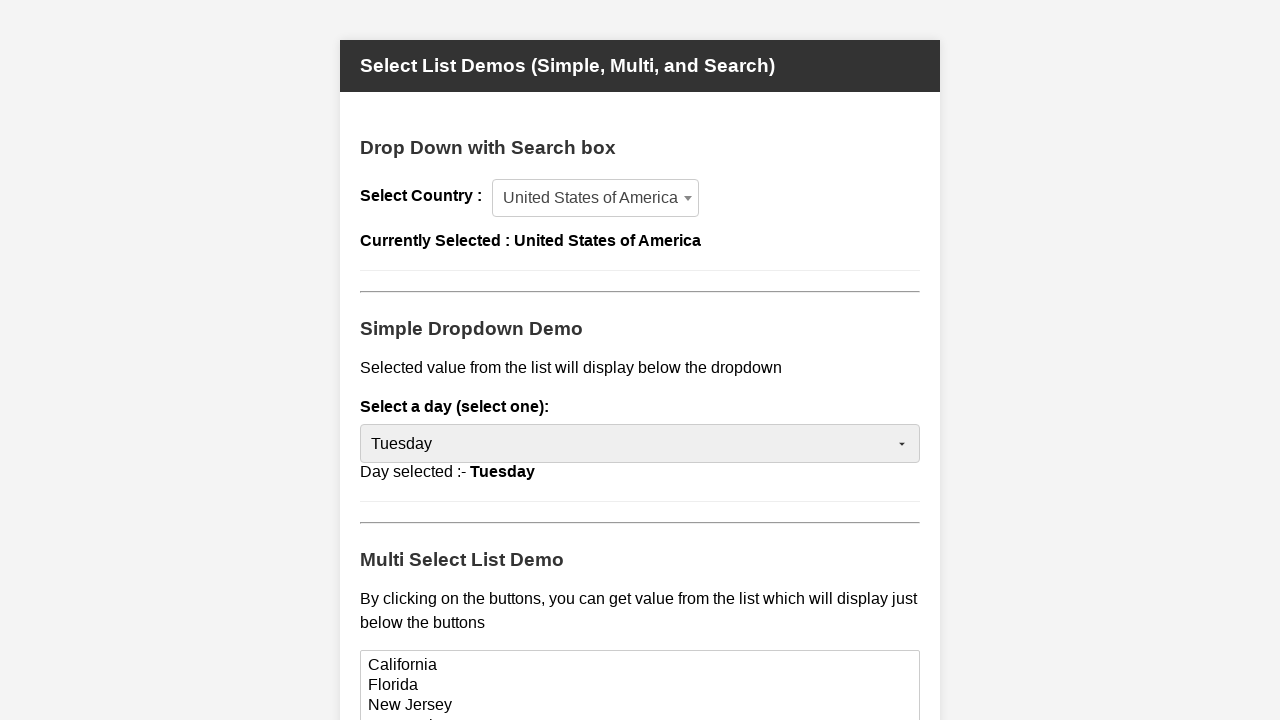

Selected 'Wednesday' from dropdown on #day-select
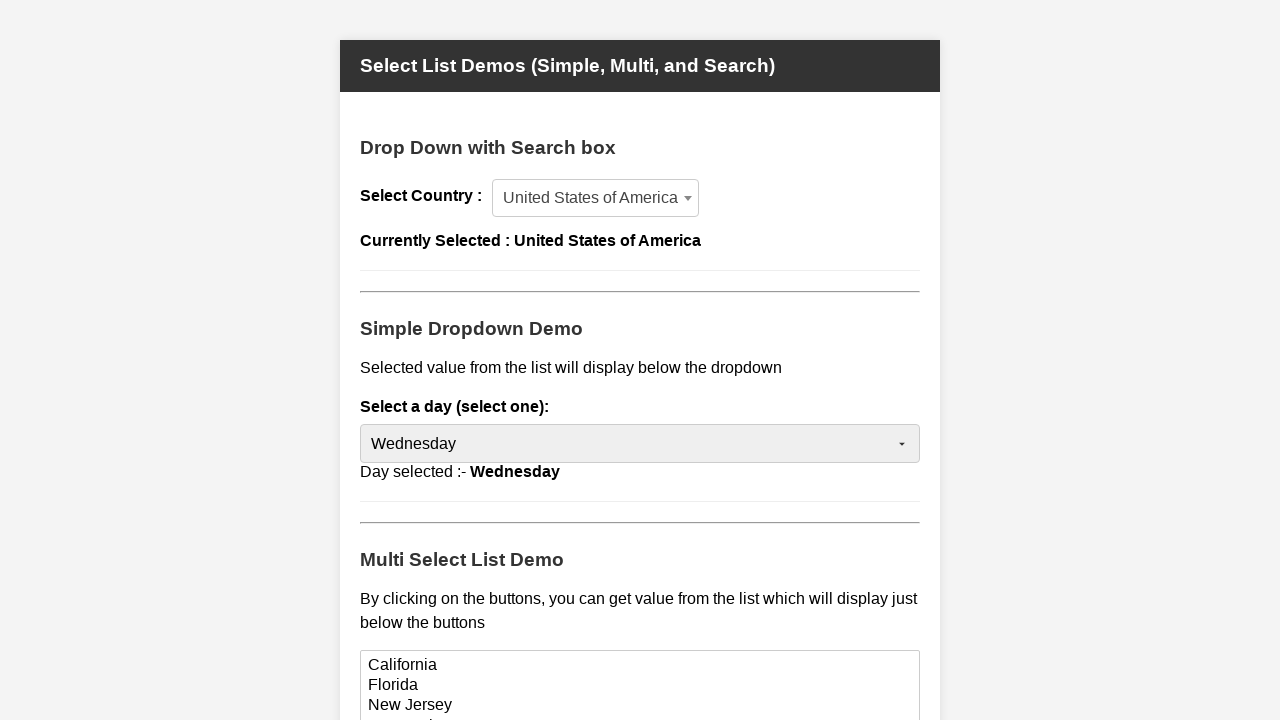

Selected day display element loaded
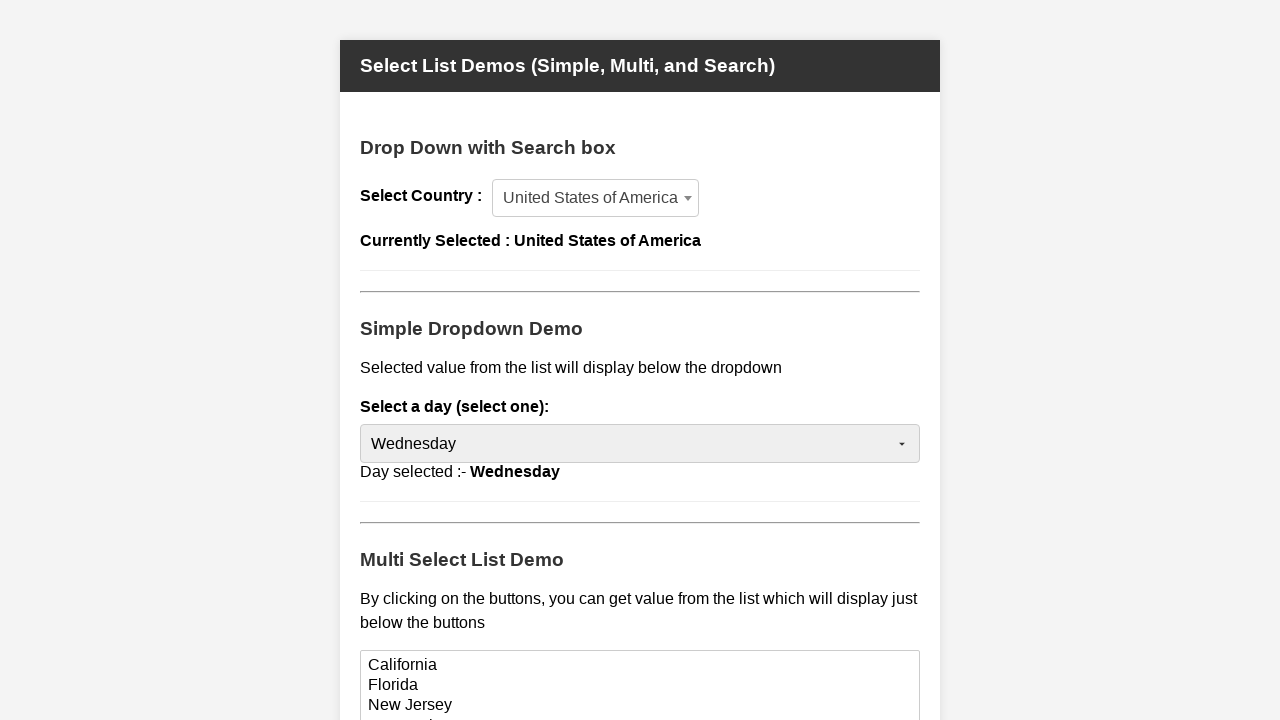

Retrieved displayed day text: 'Wednesday'
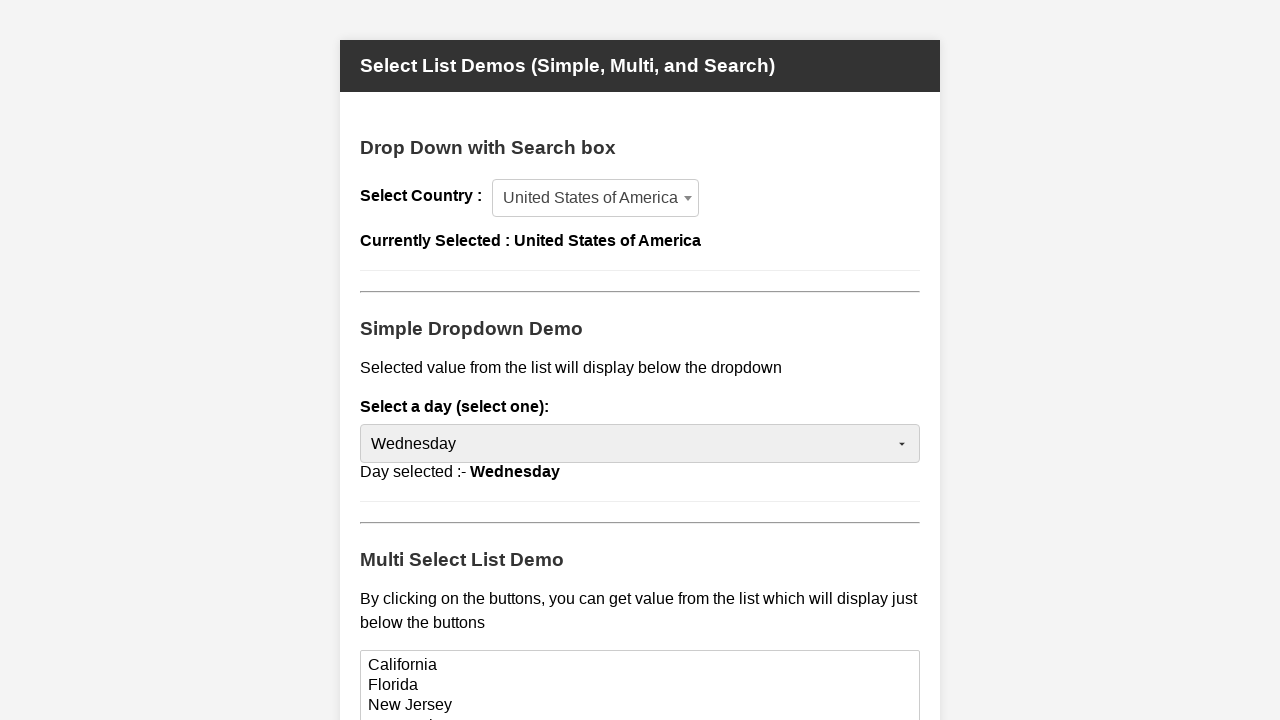

Verified 'Wednesday' selection matches displayed value
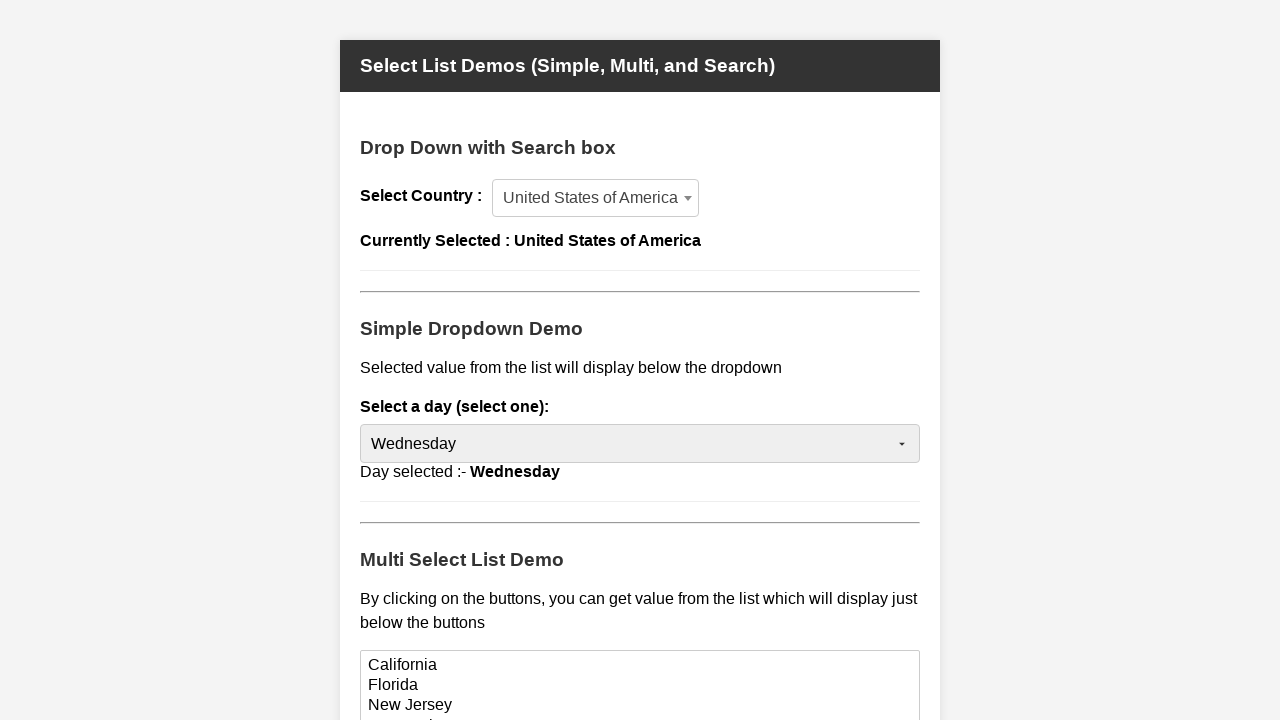

Selected 'Thursday' from dropdown on #day-select
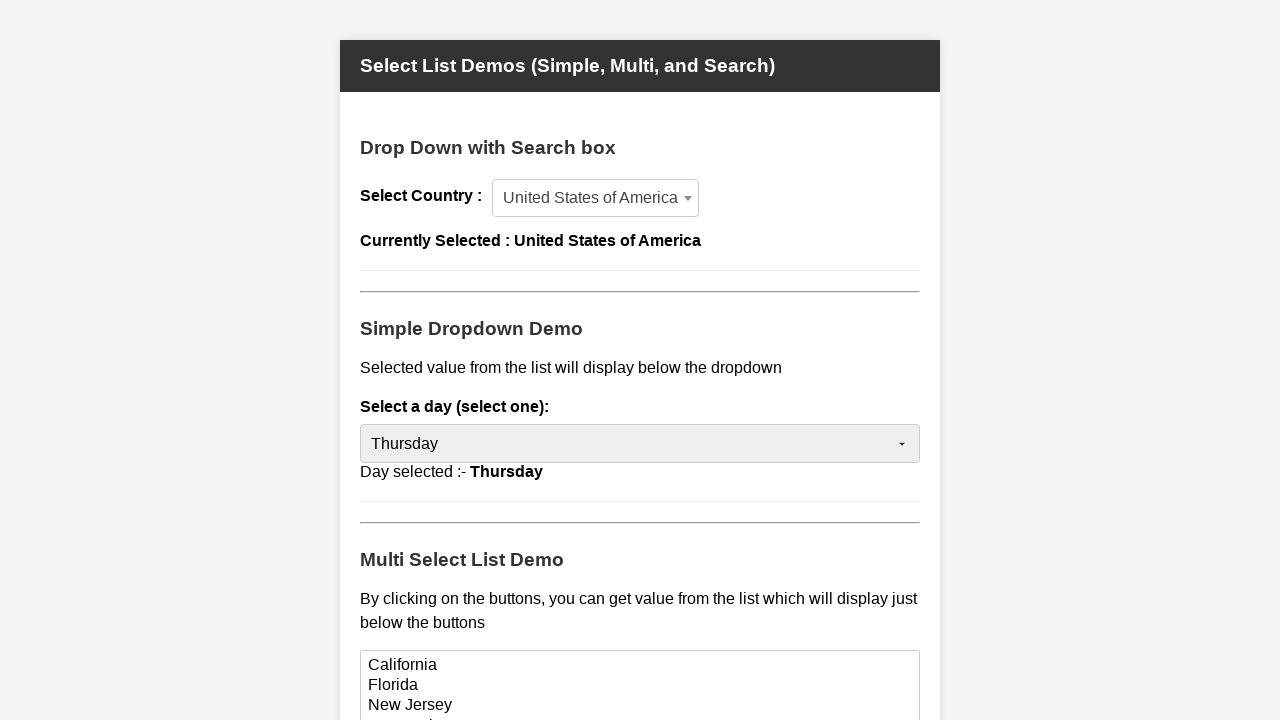

Selected day display element loaded
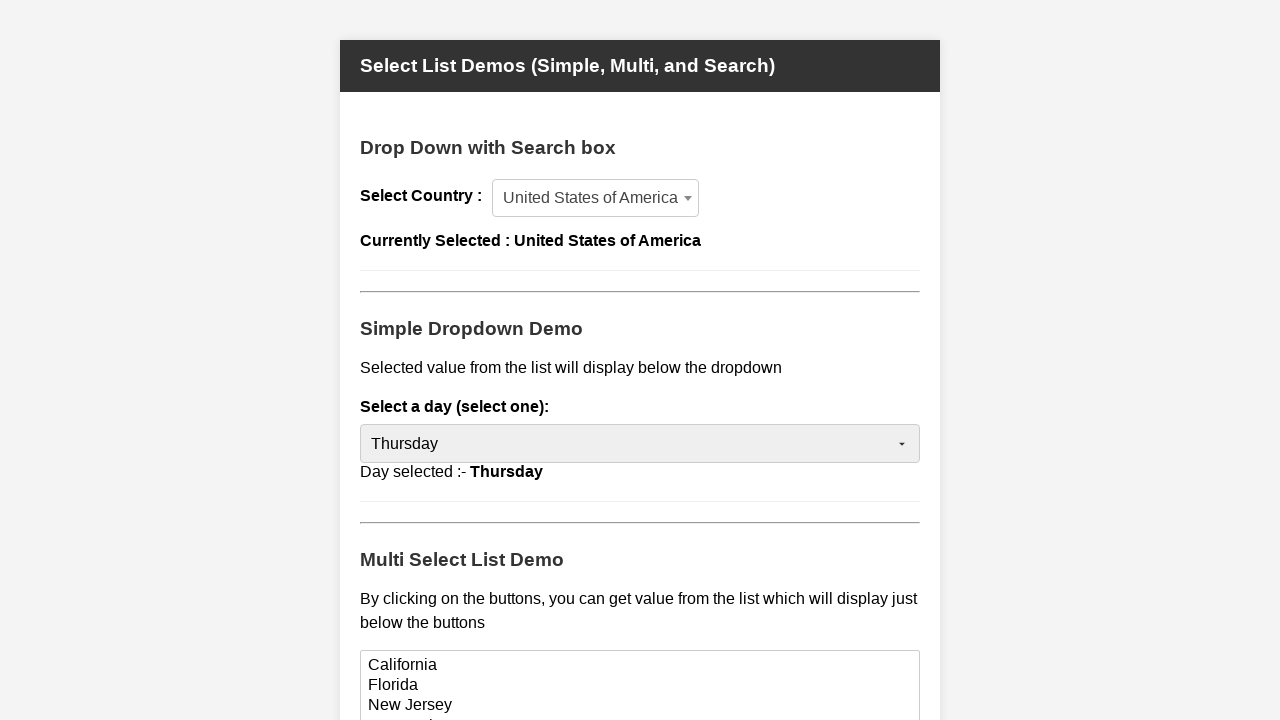

Retrieved displayed day text: 'Thursday'
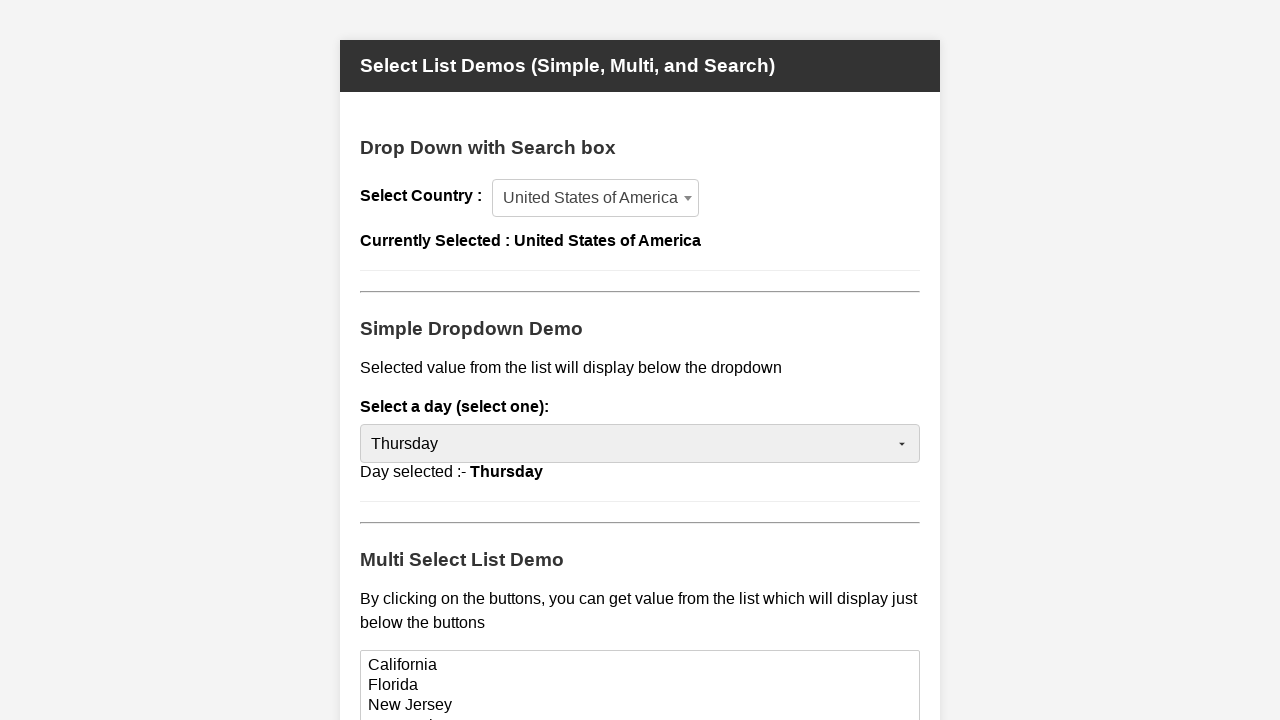

Verified 'Thursday' selection matches displayed value
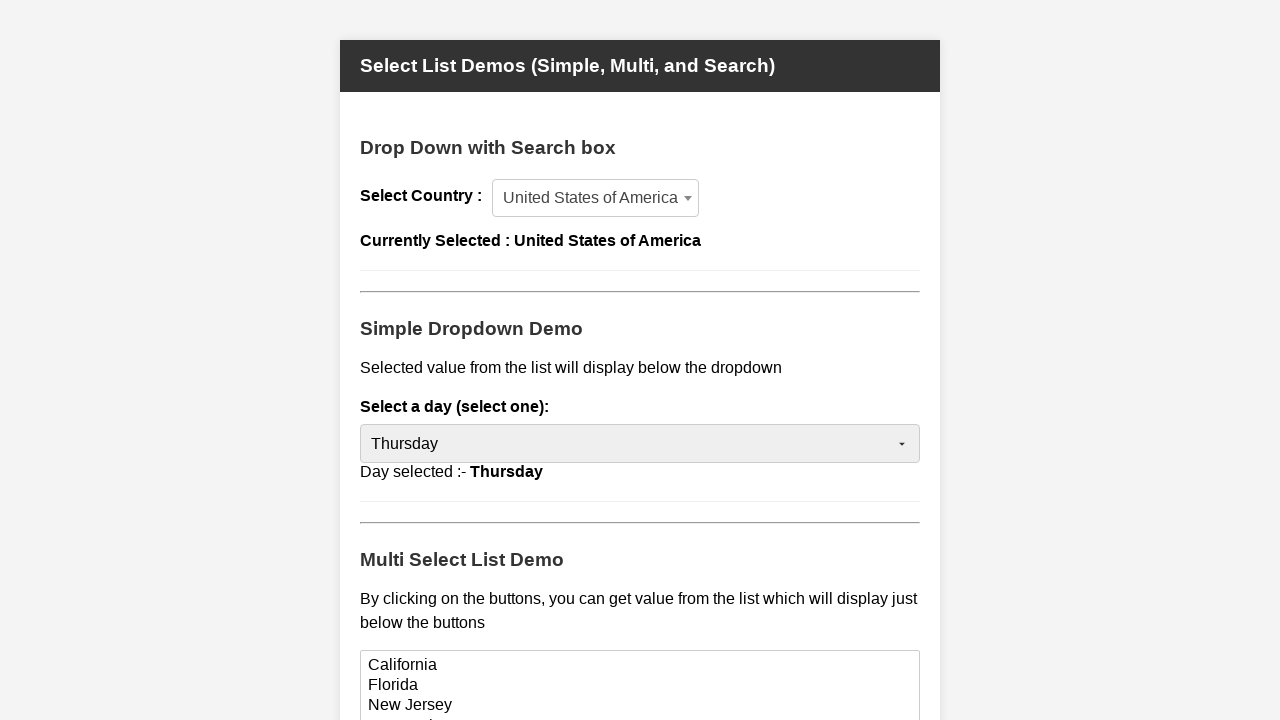

Selected 'Friday' from dropdown on #day-select
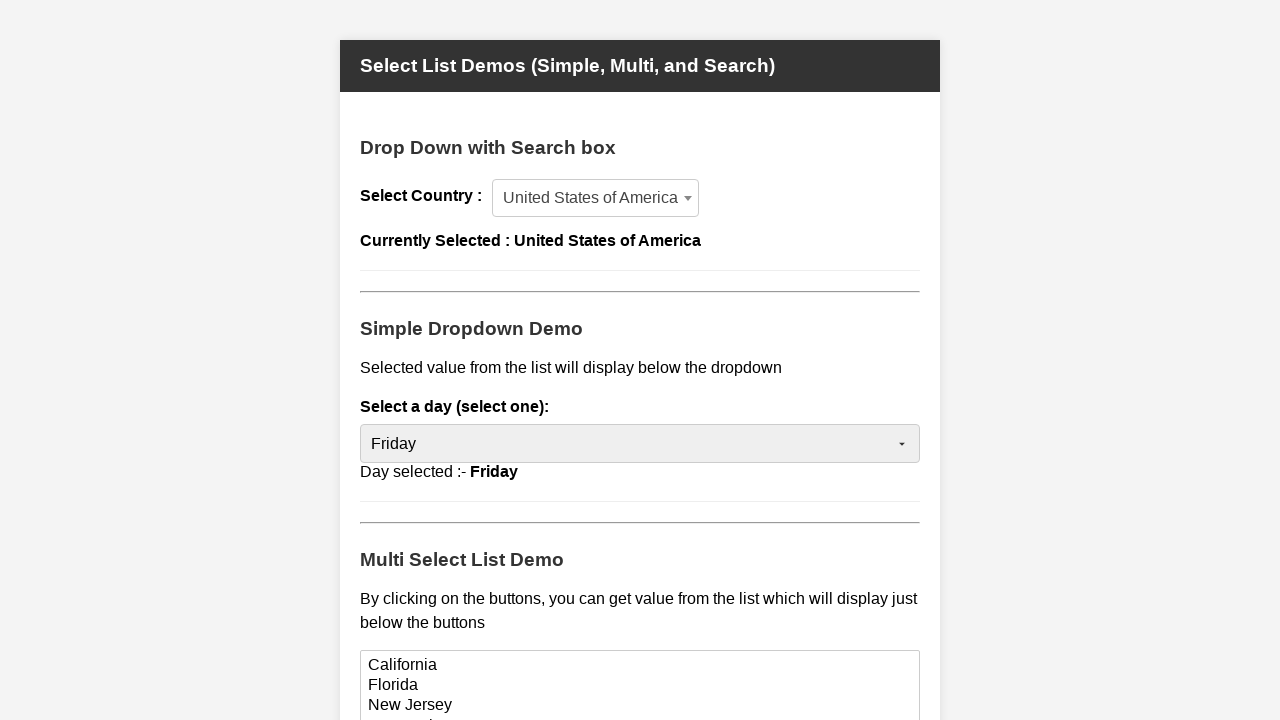

Selected day display element loaded
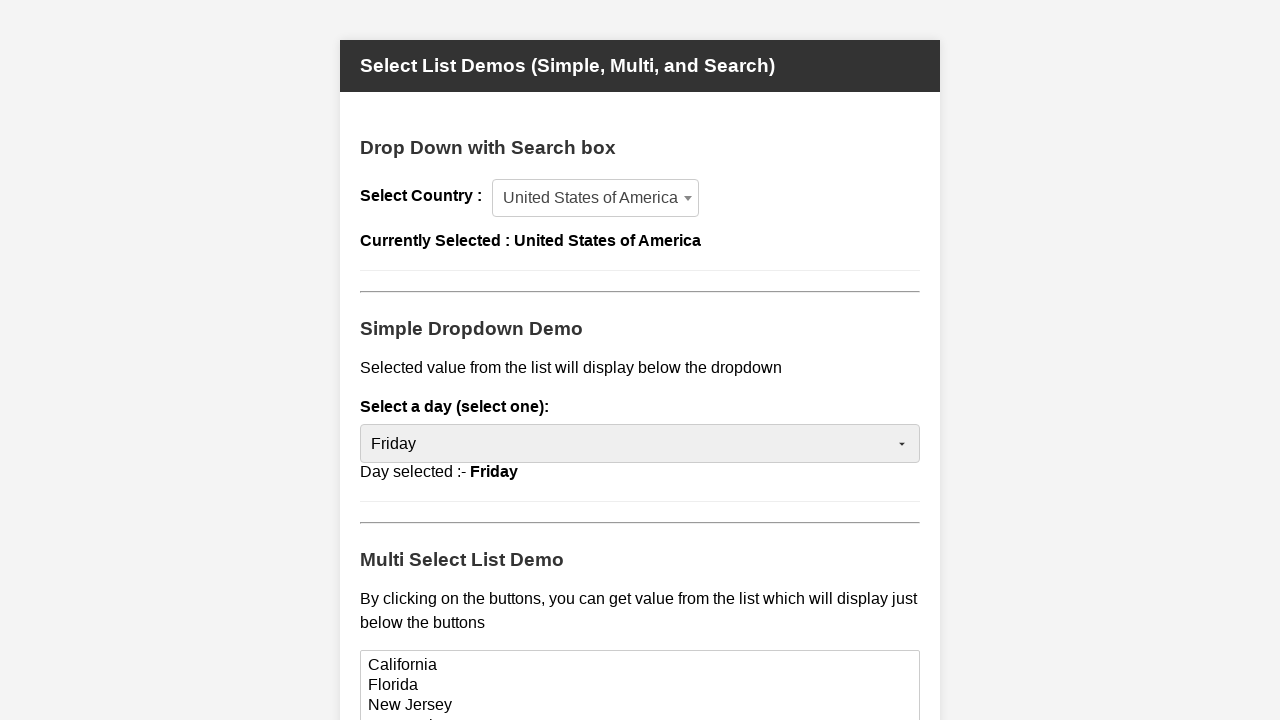

Retrieved displayed day text: 'Friday'
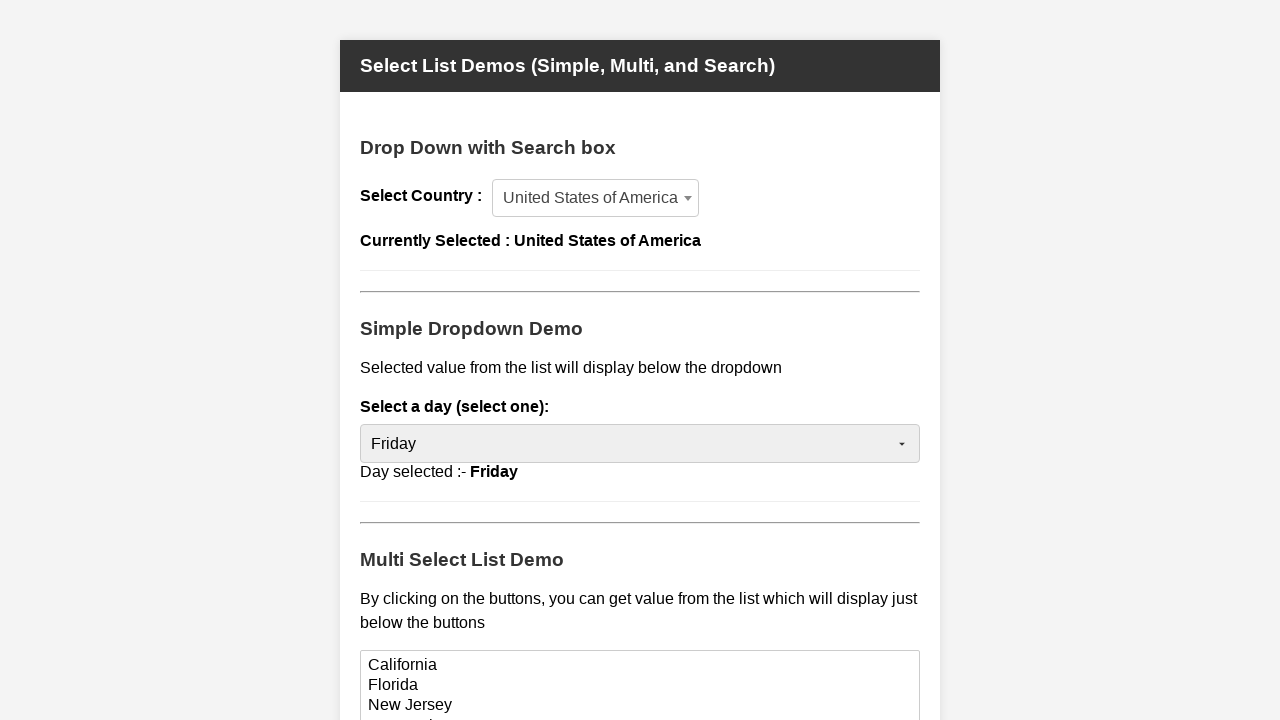

Verified 'Friday' selection matches displayed value
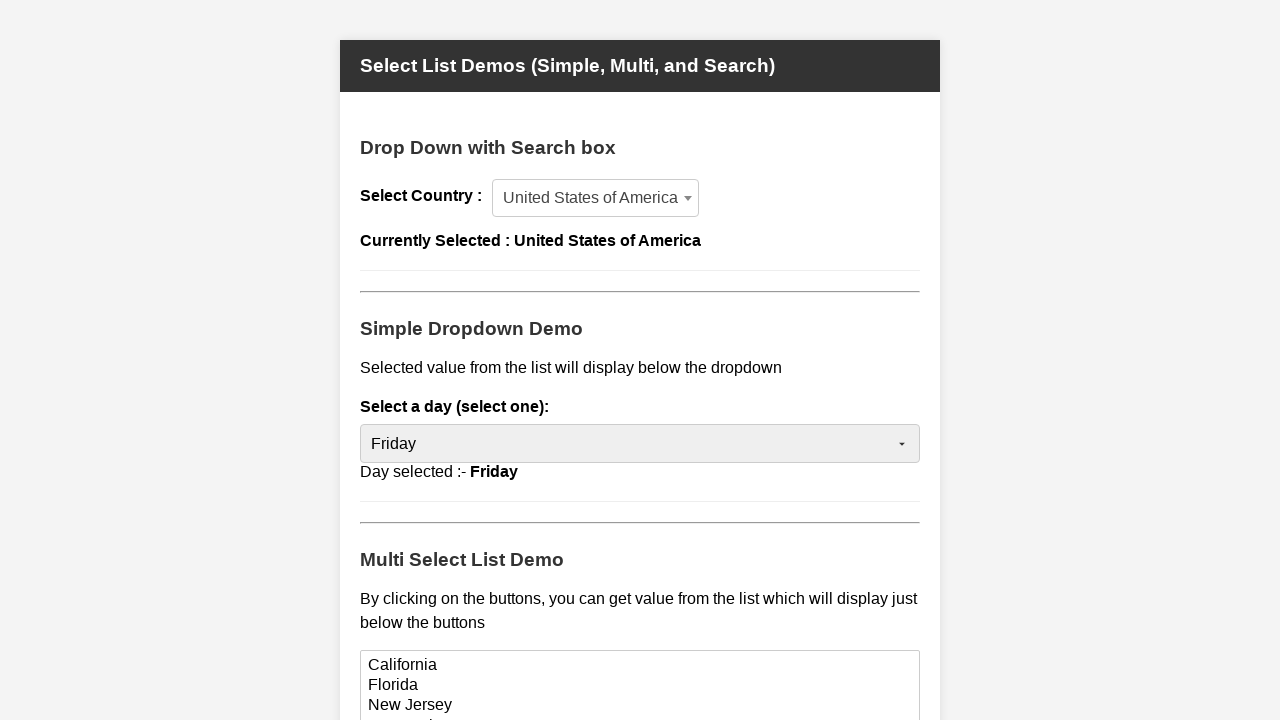

Selected 'Saturday' from dropdown on #day-select
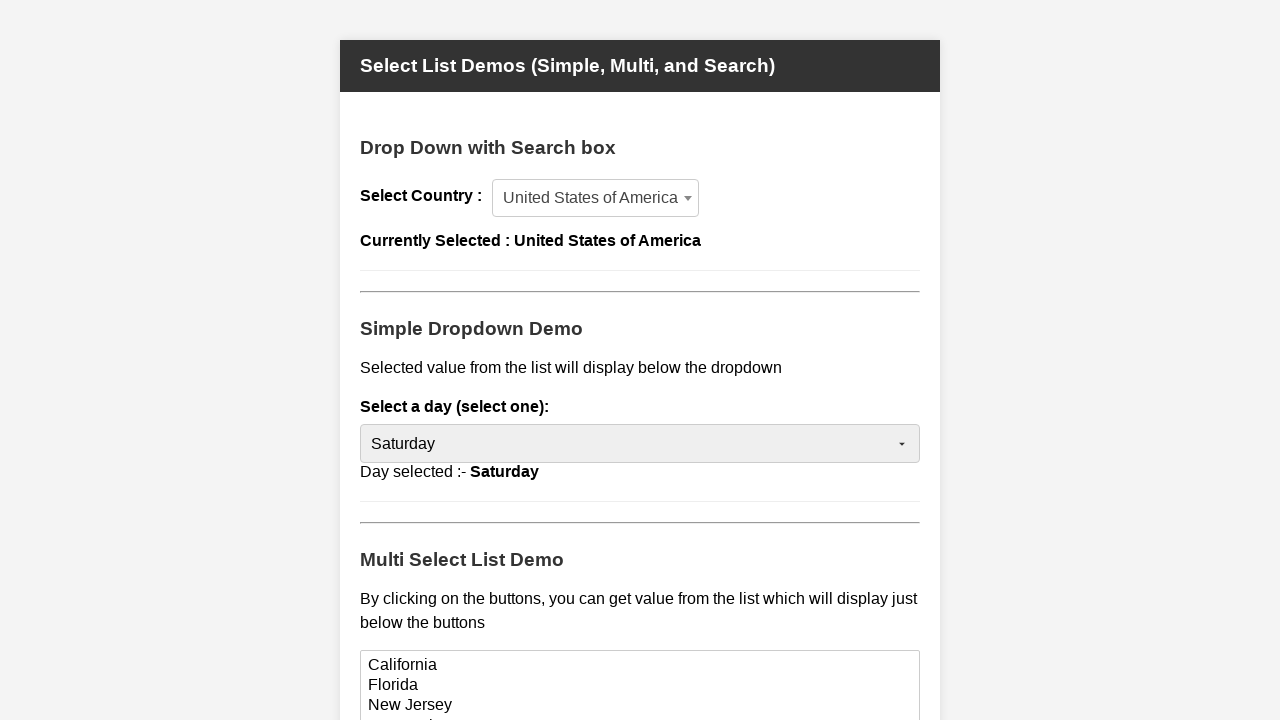

Selected day display element loaded
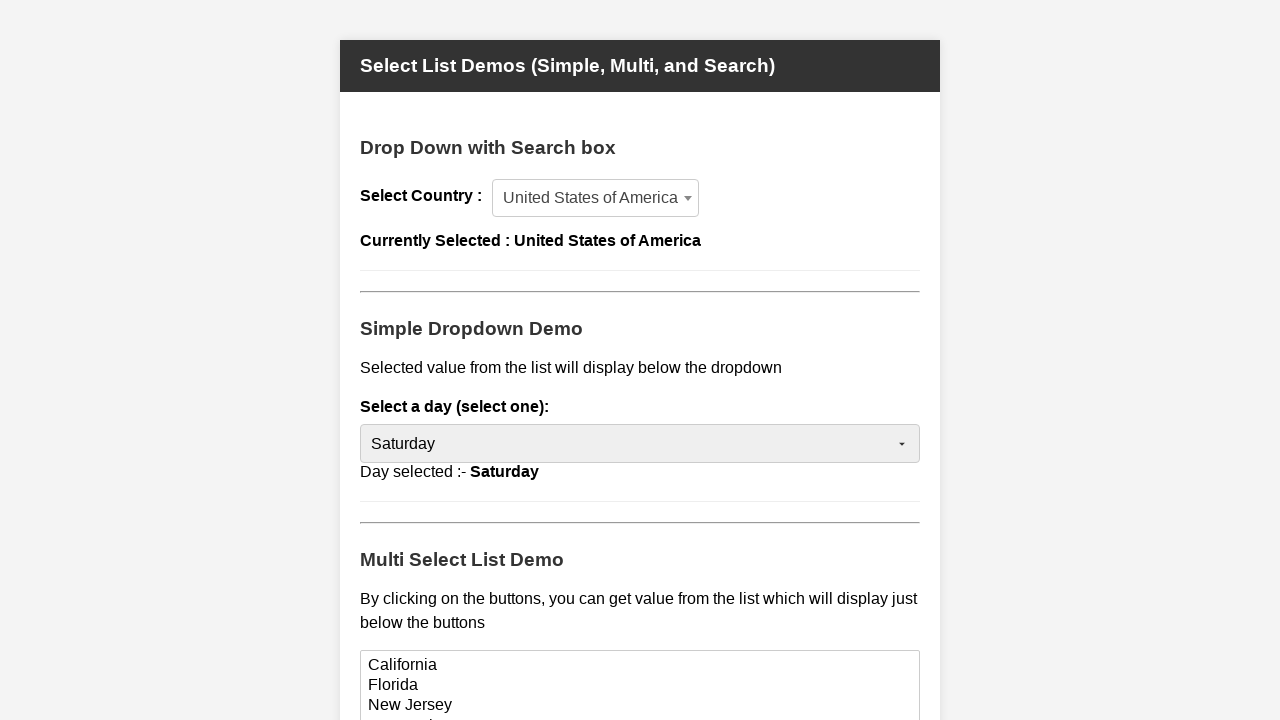

Retrieved displayed day text: 'Saturday'
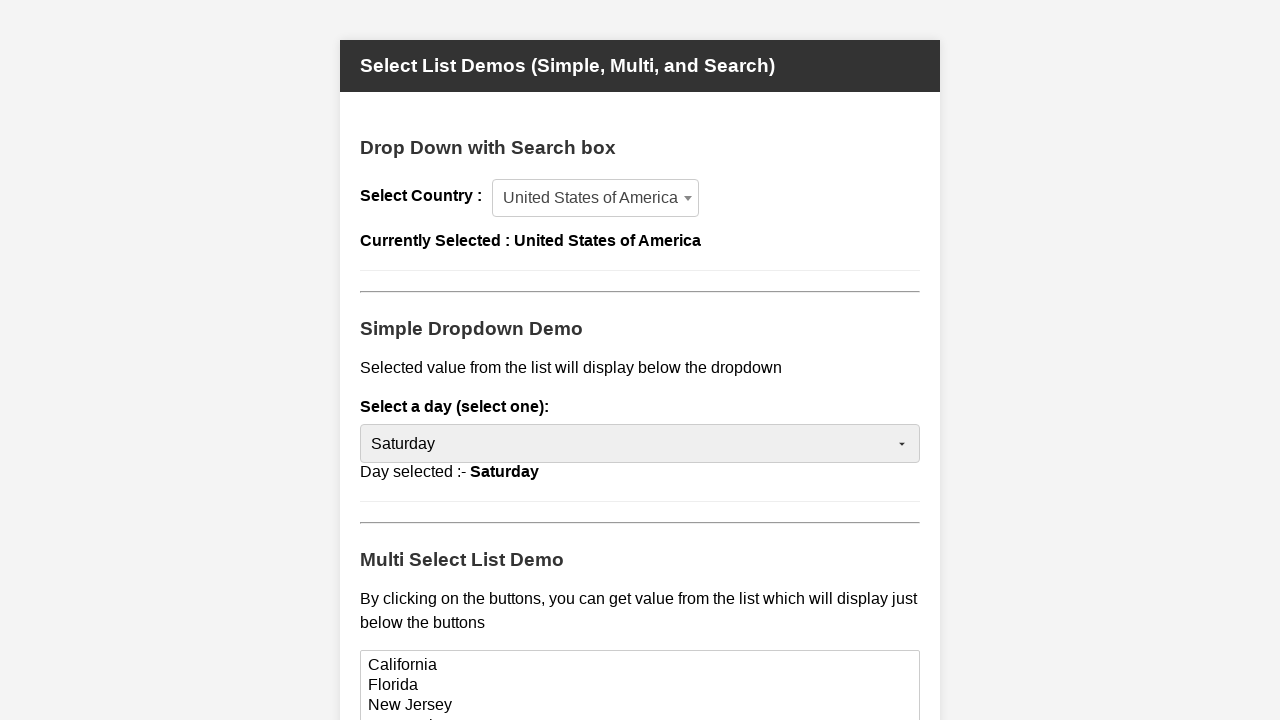

Verified 'Saturday' selection matches displayed value
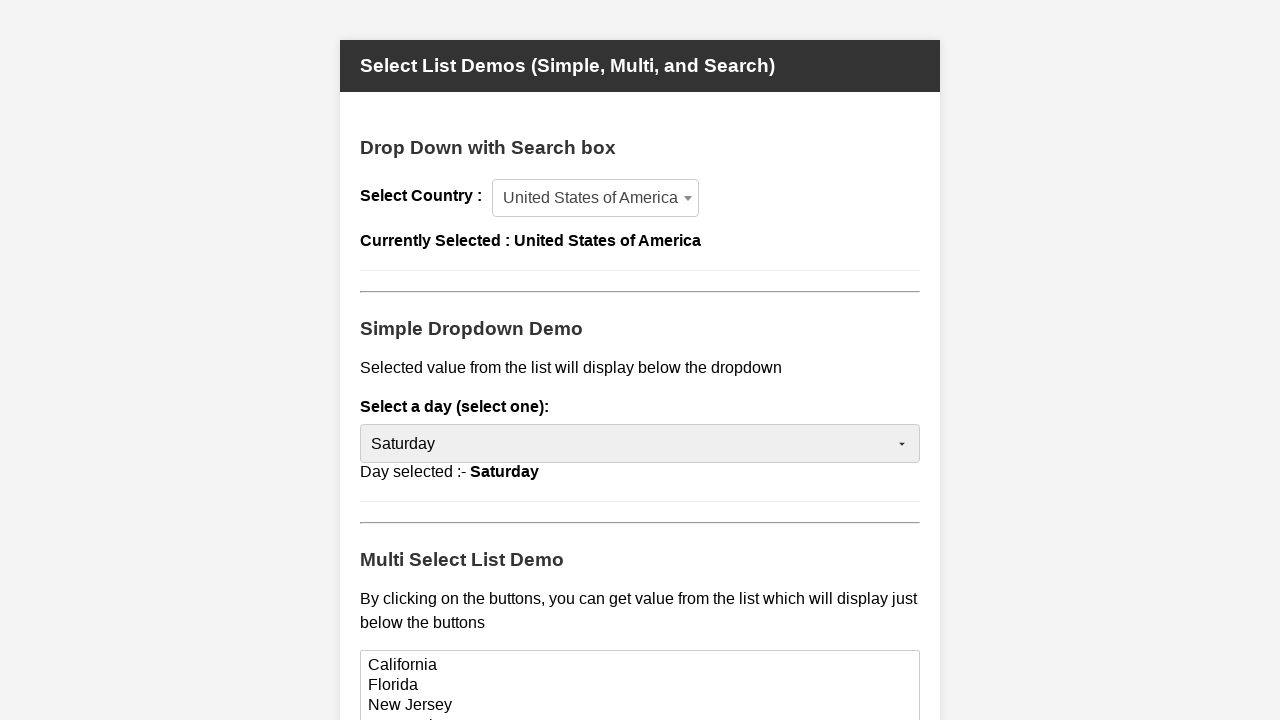

Selected 'Sunday' from dropdown on #day-select
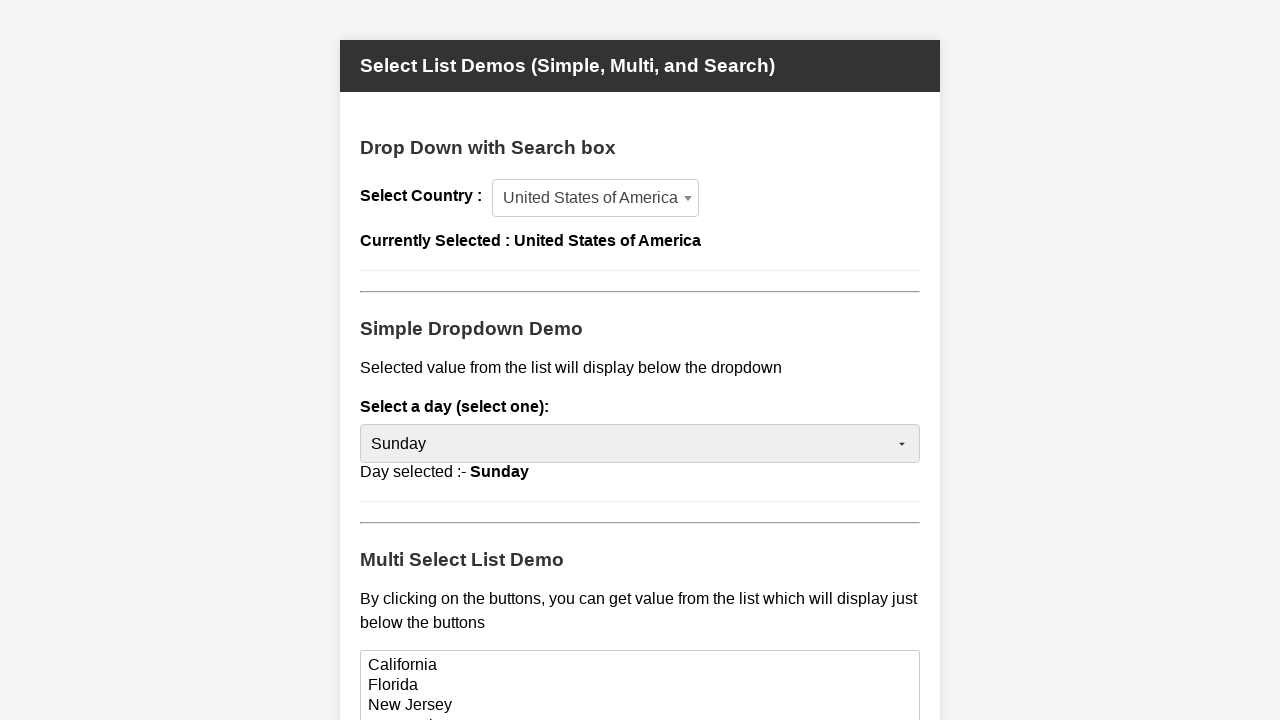

Selected day display element loaded
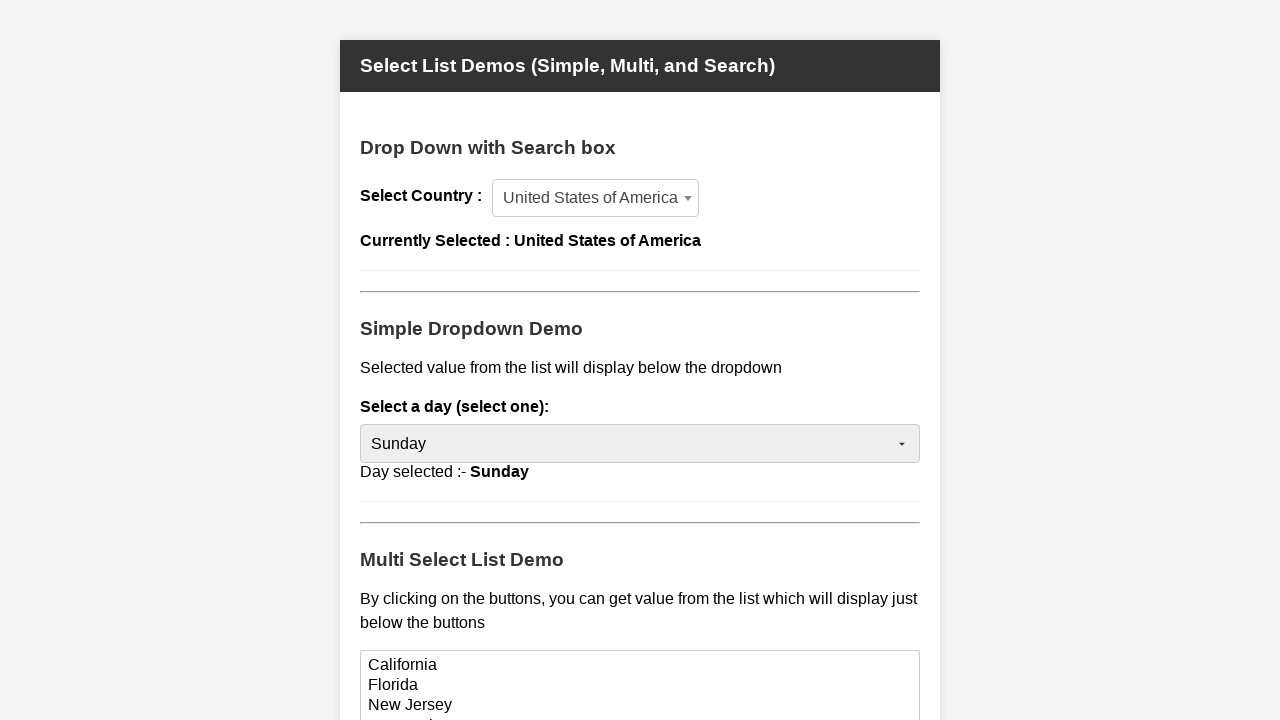

Retrieved displayed day text: 'Sunday'
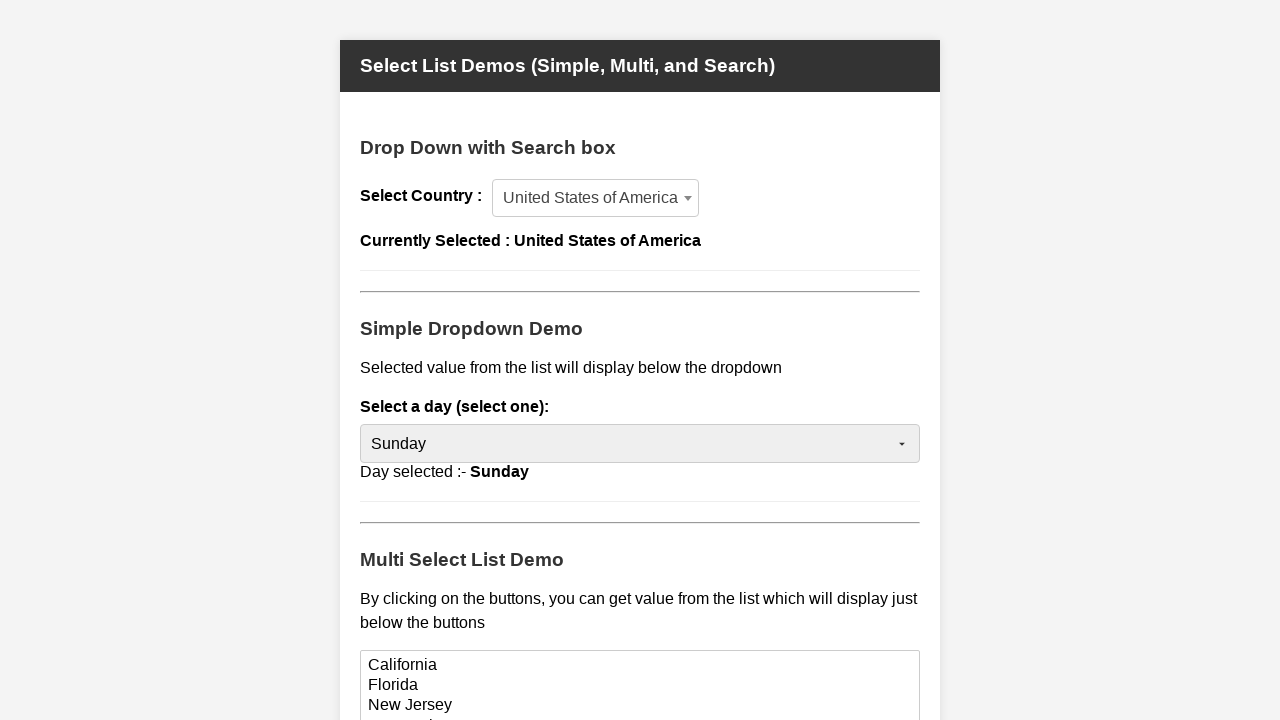

Verified 'Sunday' selection matches displayed value
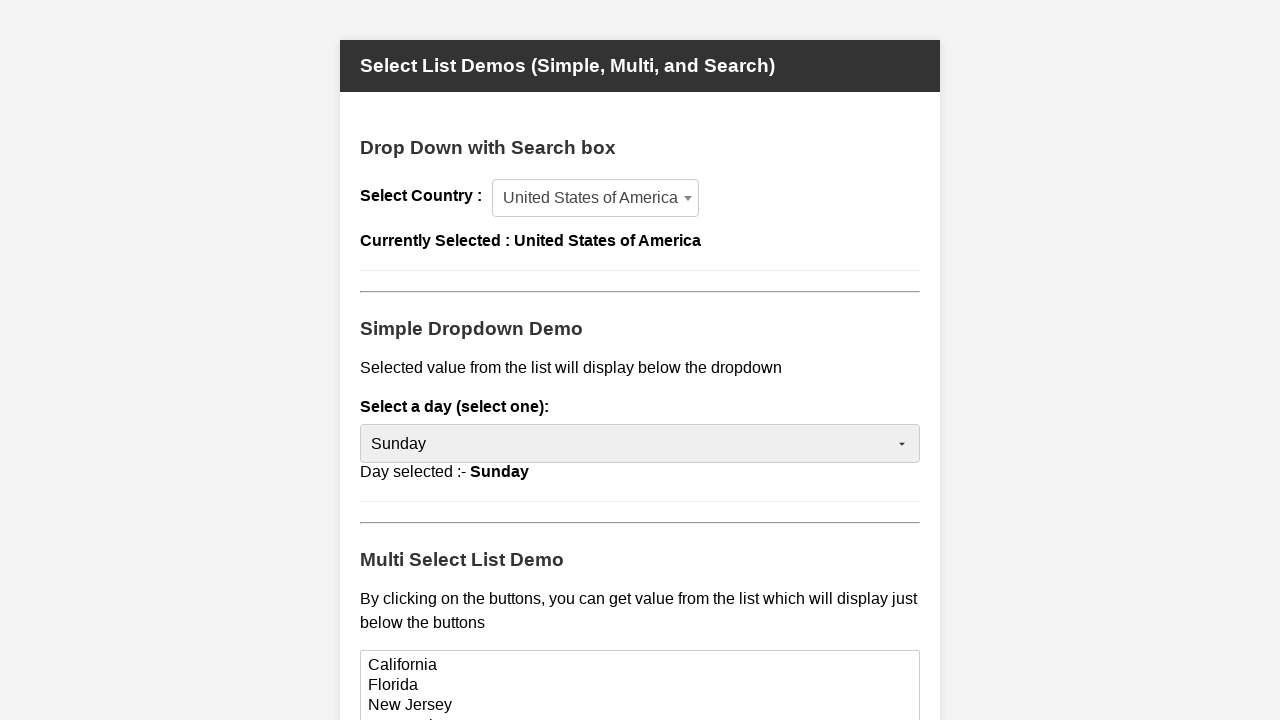

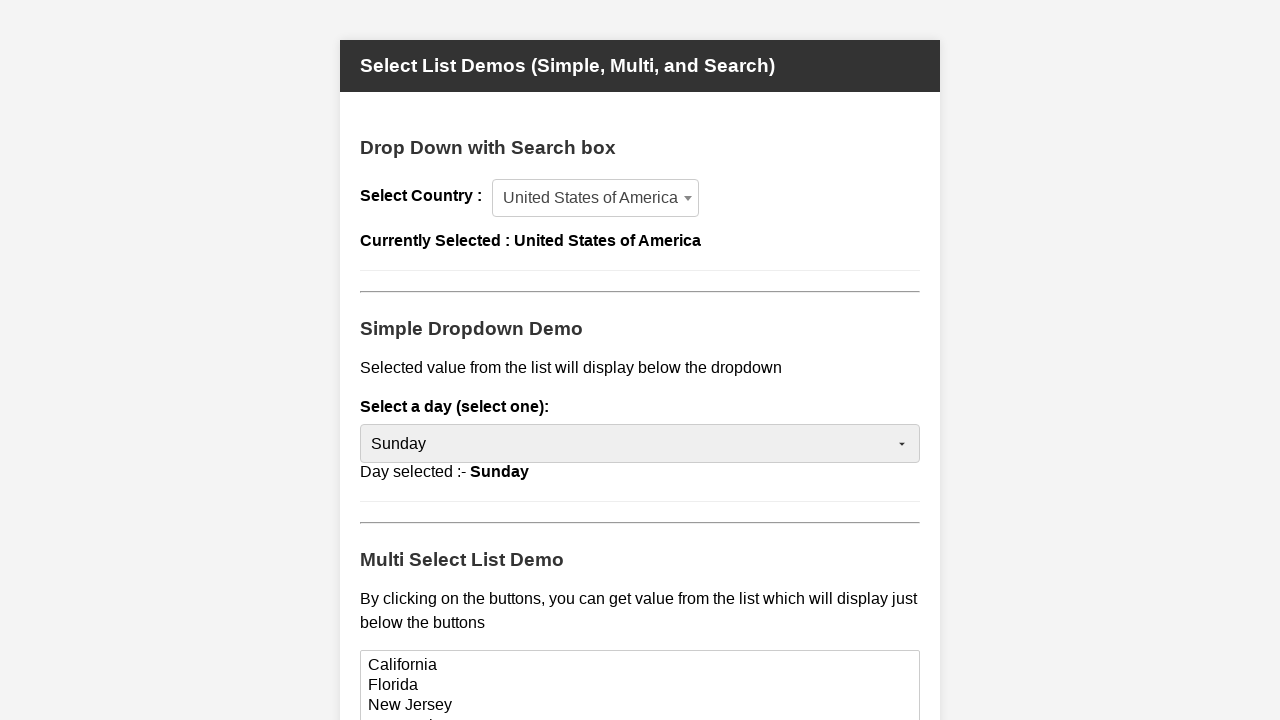